Tests drag and drop functionality on jQuery UI demo page by dragging an element from source to destination

Starting URL: https://jqueryui.com/droppable/

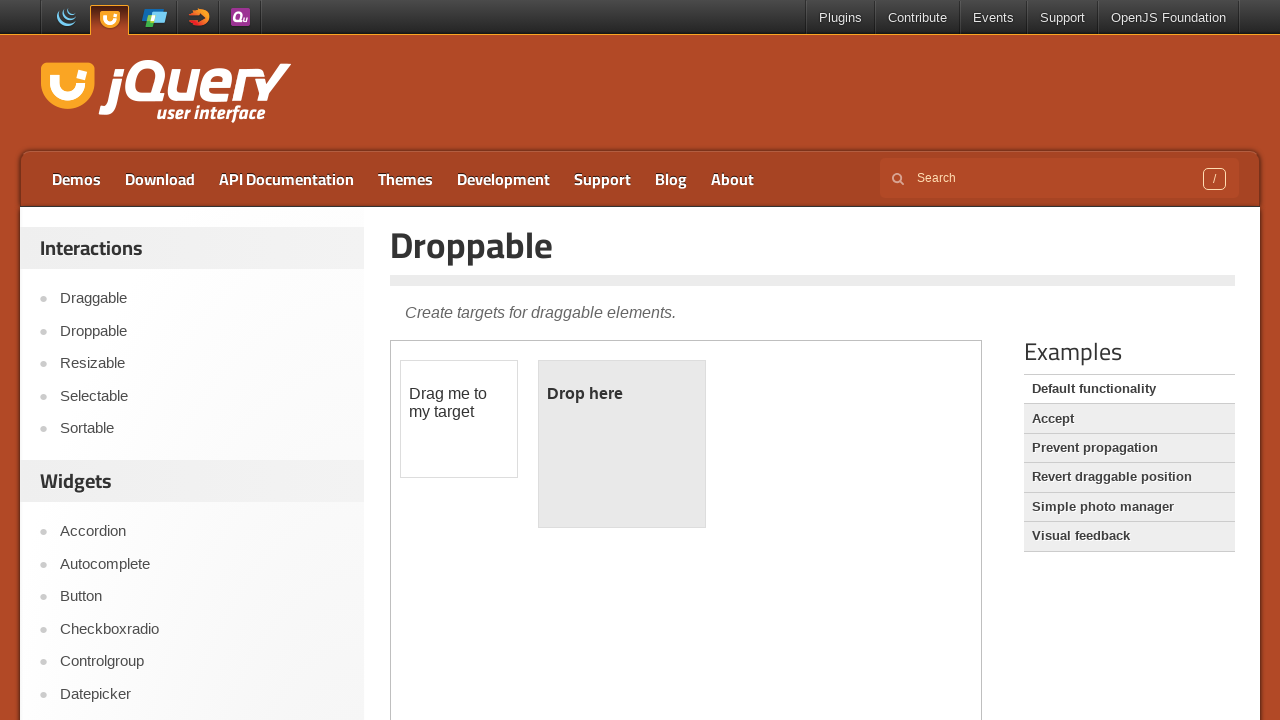

Located and switched to iframe containing drag and drop demo
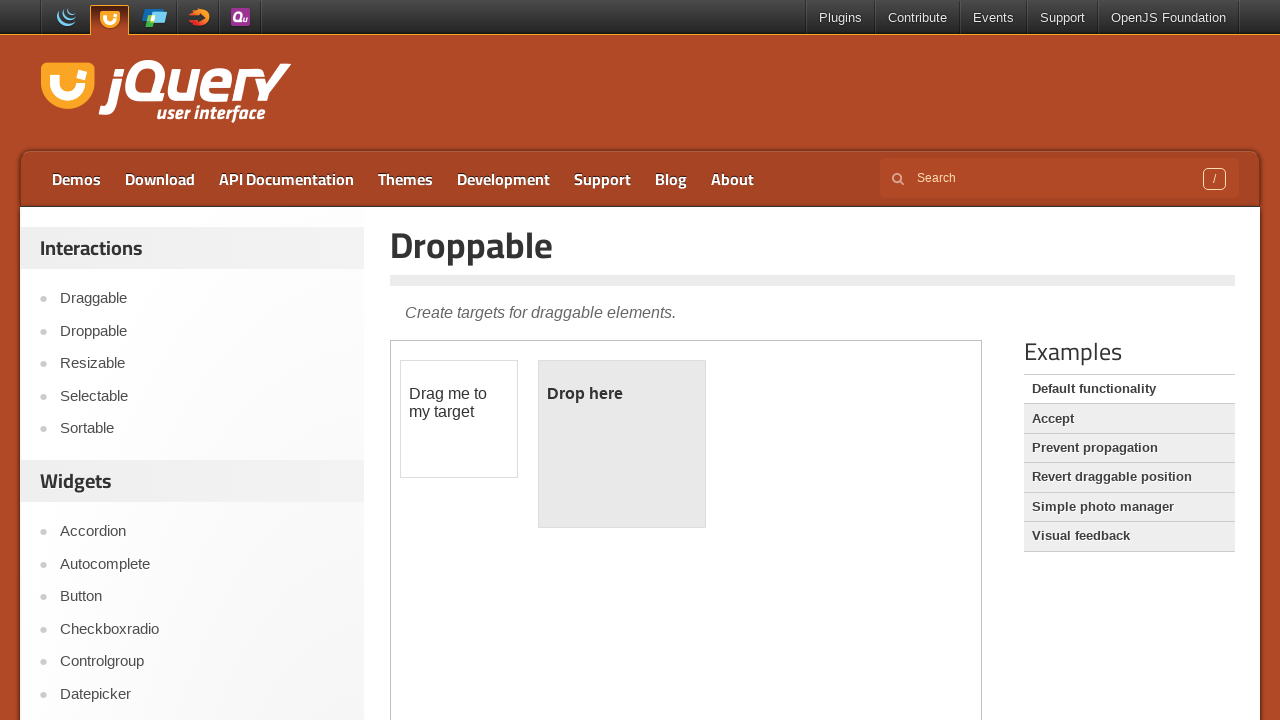

Located draggable source element with id 'draggable'
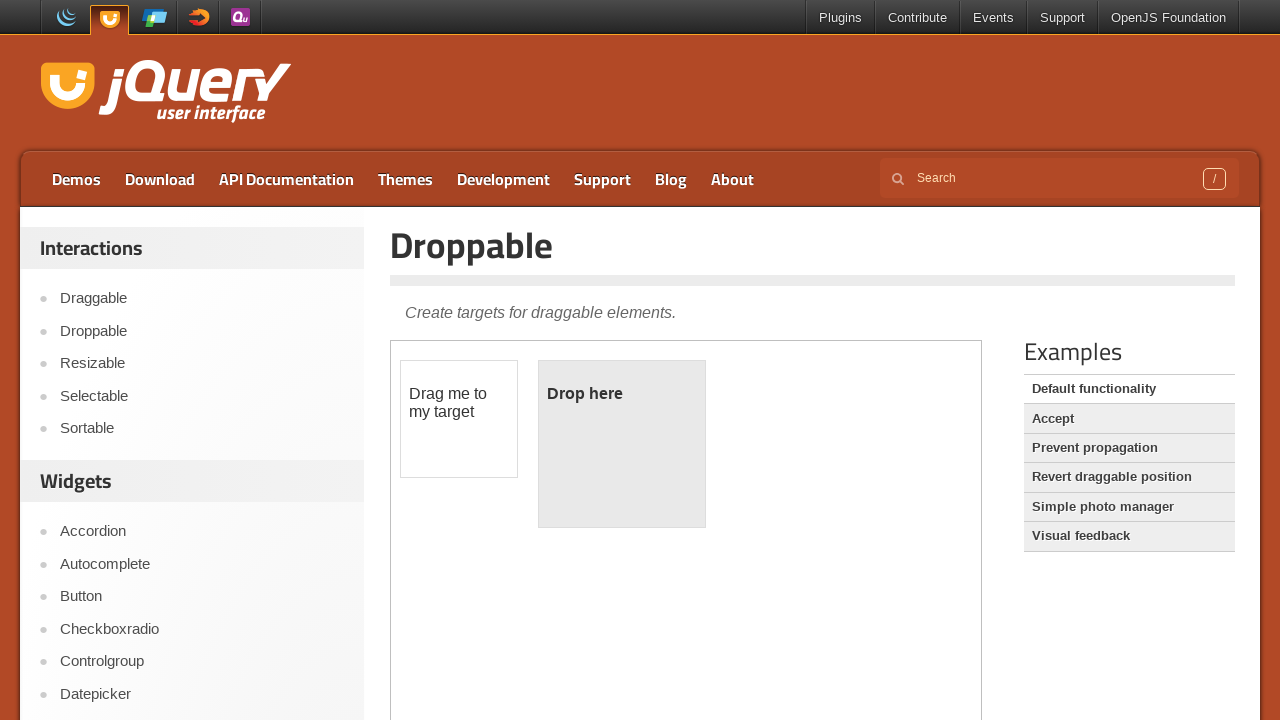

Located droppable destination element with id 'droppable'
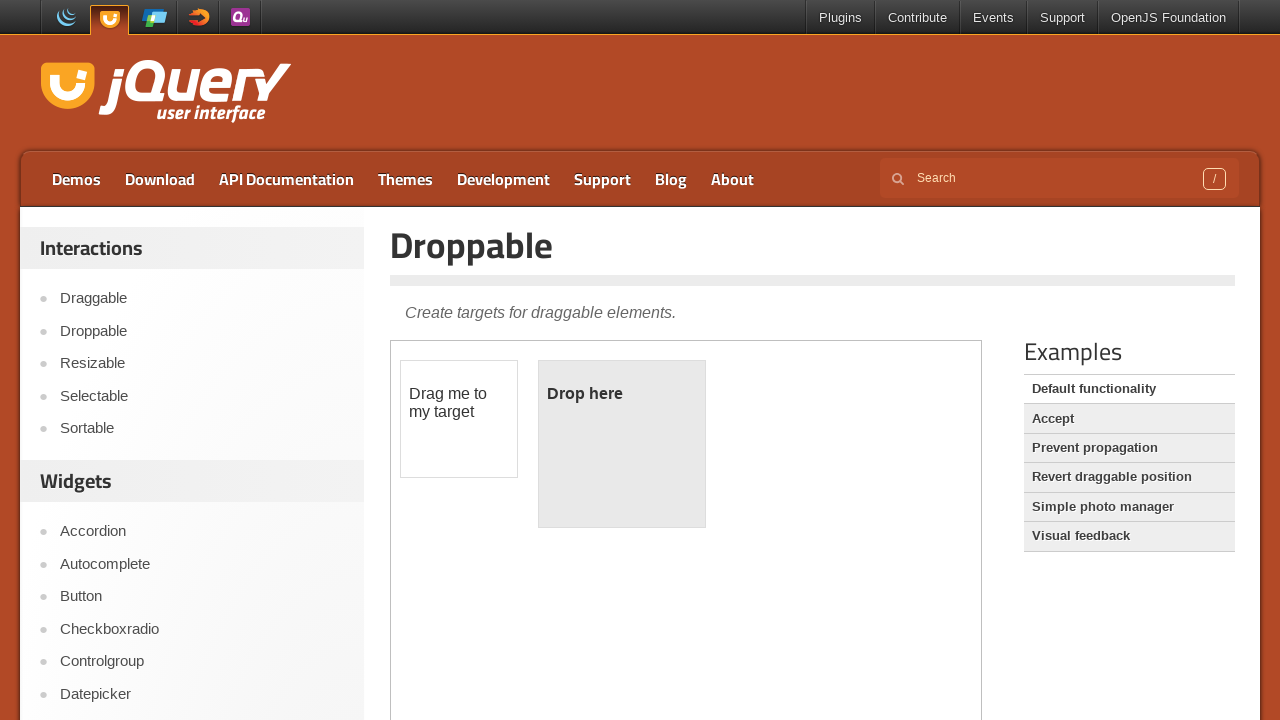

Dragged source element to destination element at (622, 444)
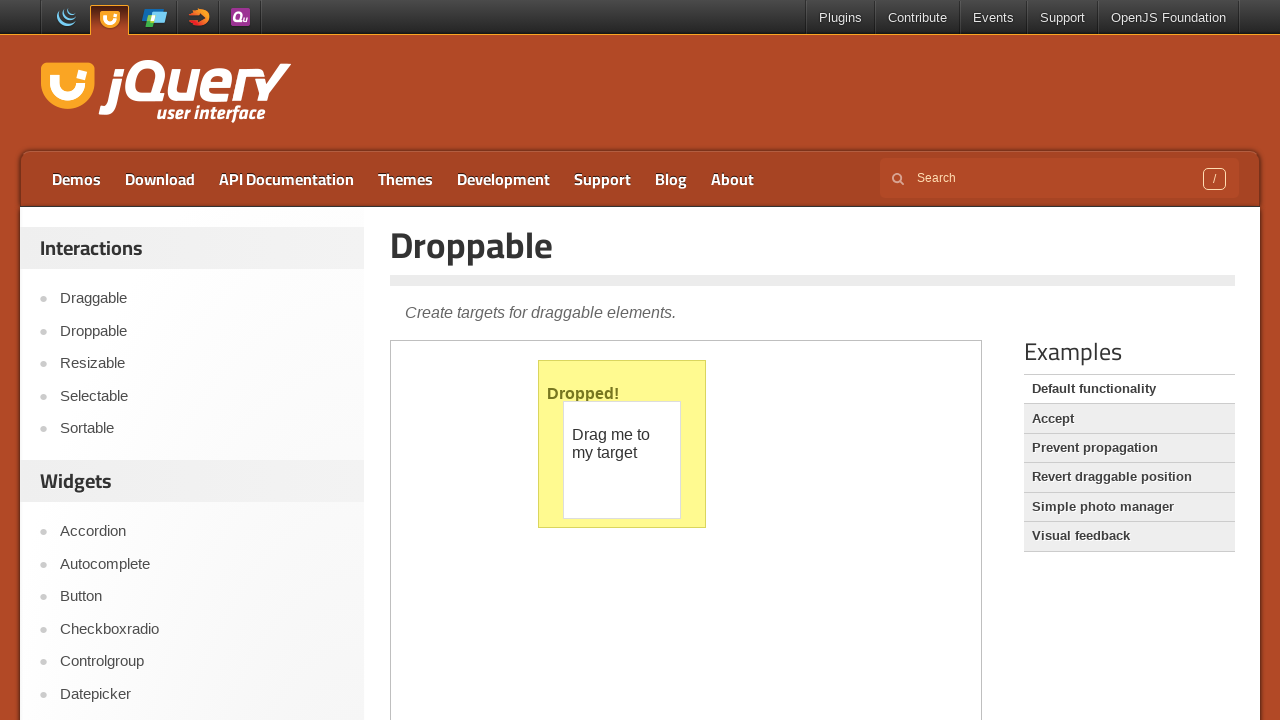

Waited 1000ms for drag and drop animation to complete
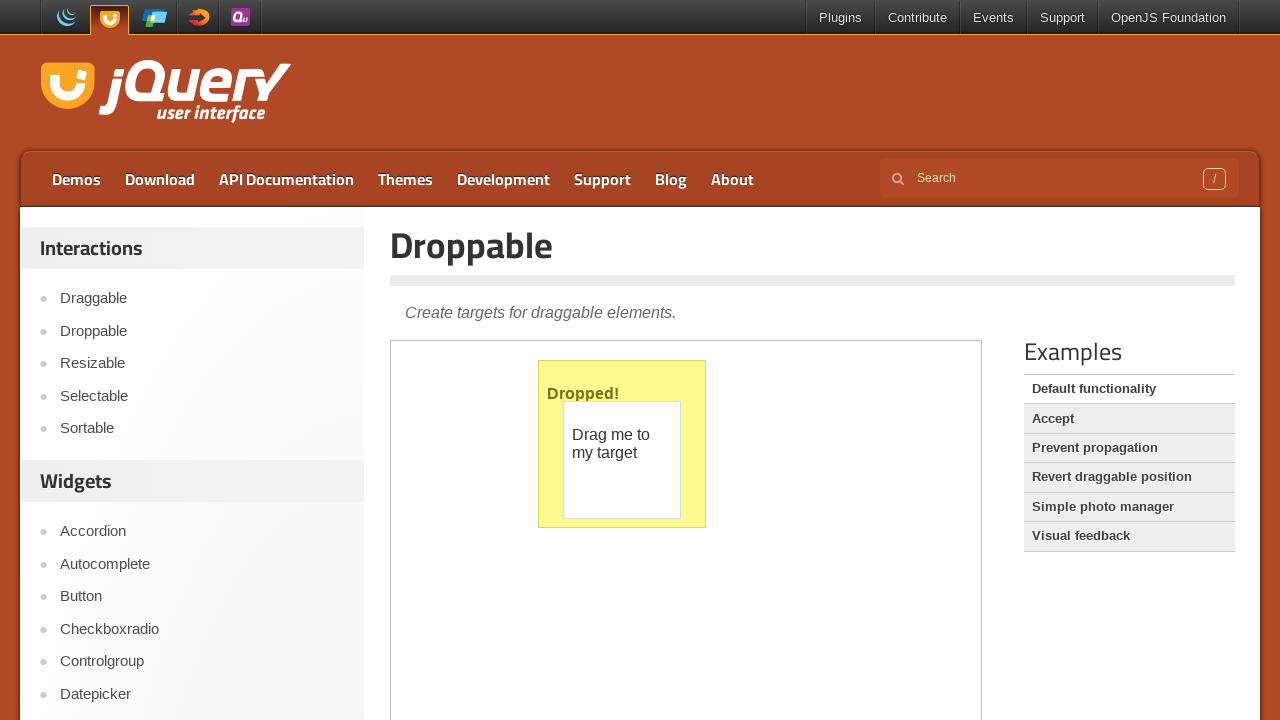

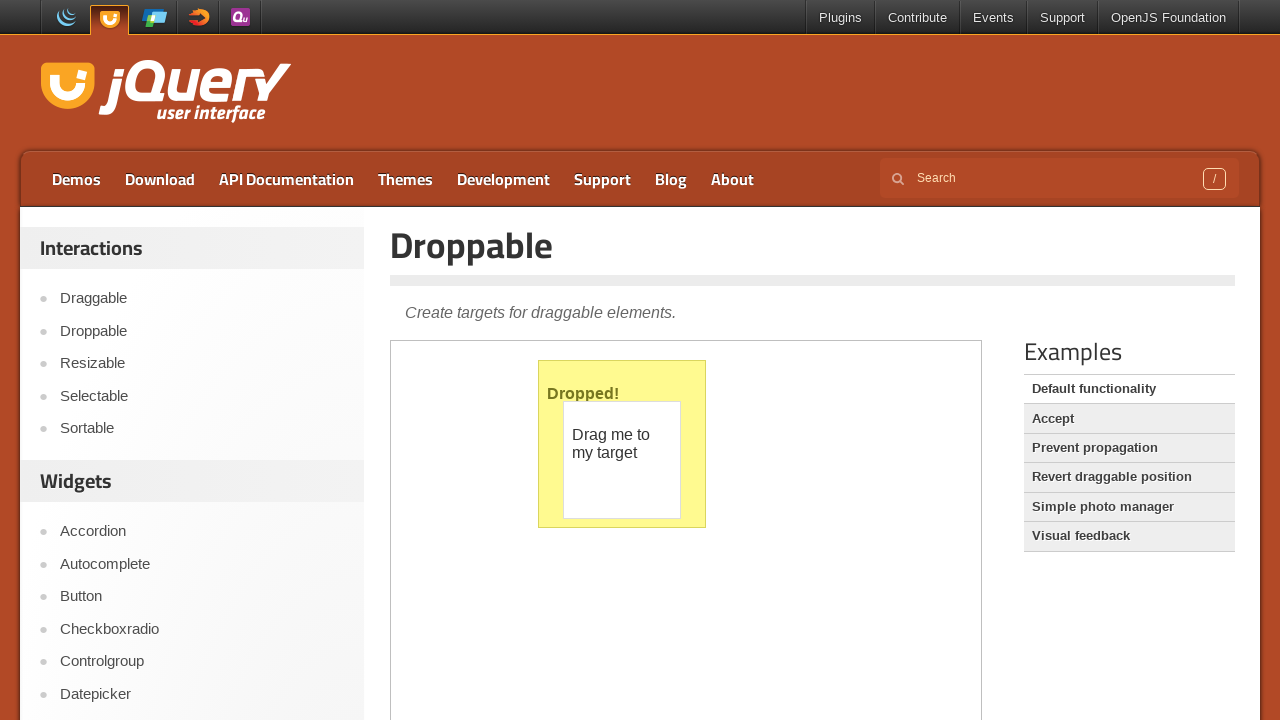